Tests the place order flow by navigating to cart, clicking place order, filling order form details, and completing the purchase

Starting URL: https://www.demoblaze.com/index.html

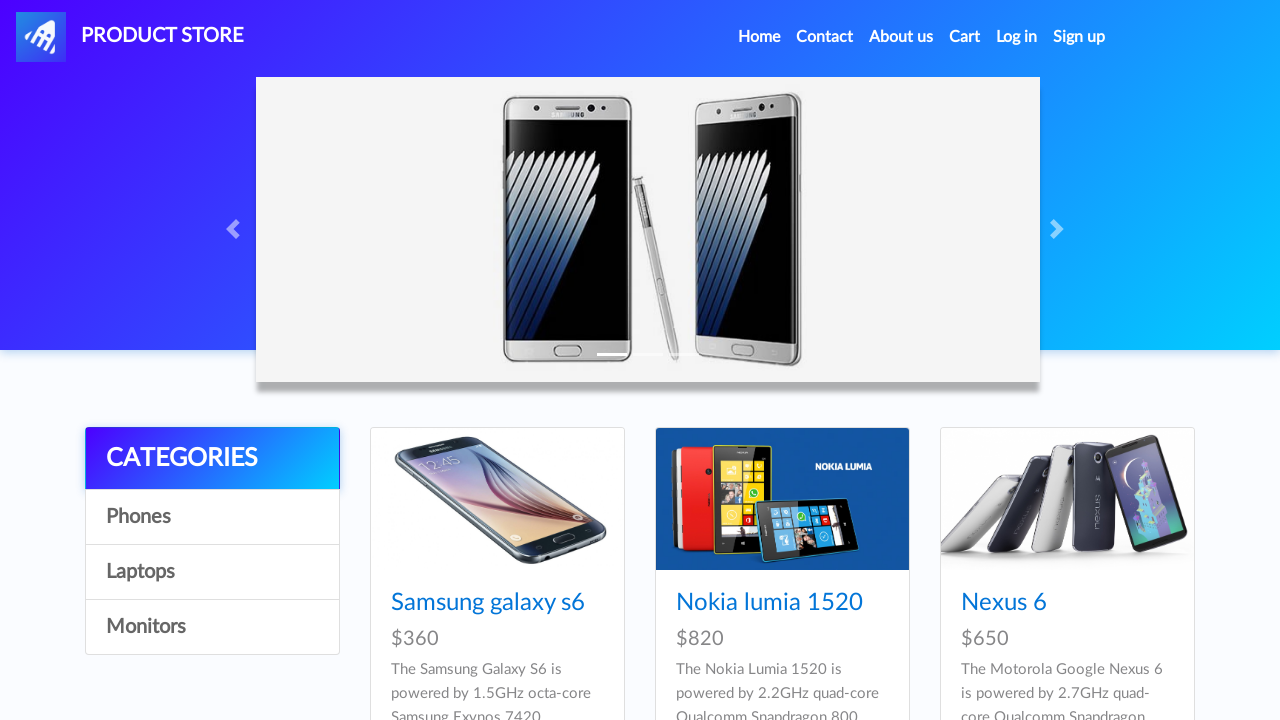

Clicked cart button to navigate to cart page at (965, 37) on #cartur
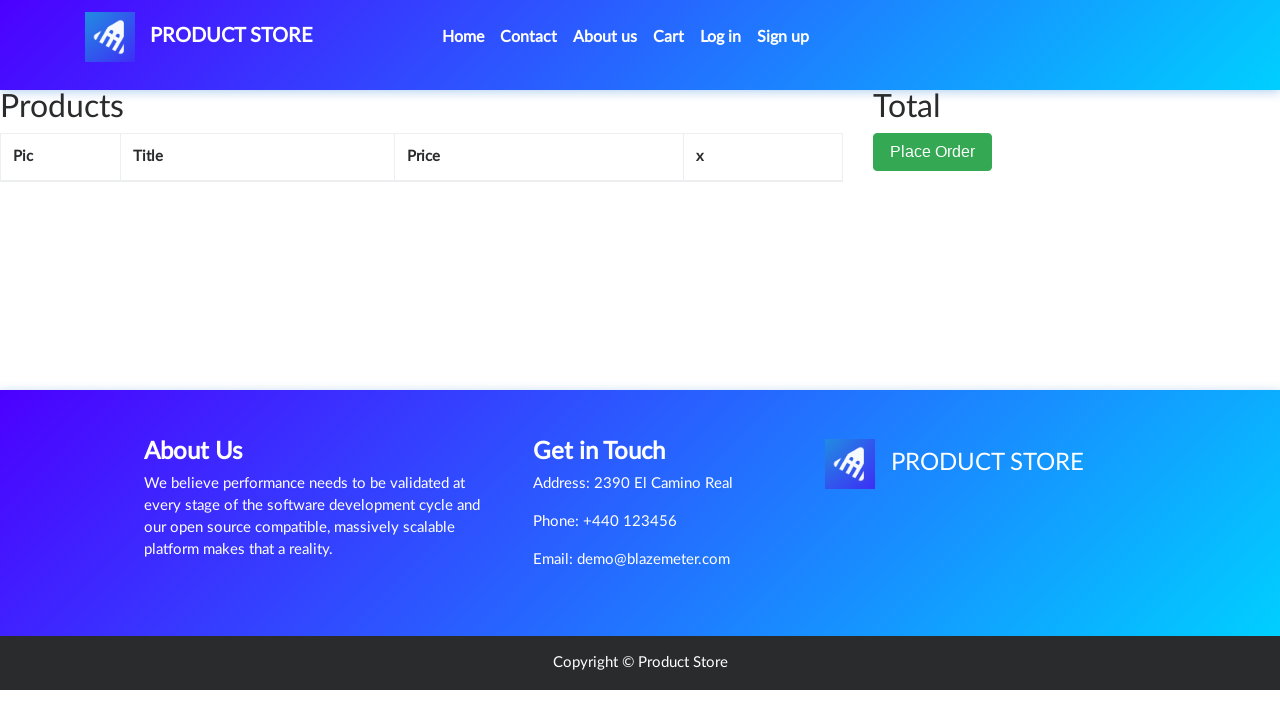

Cart page loaded and network idle
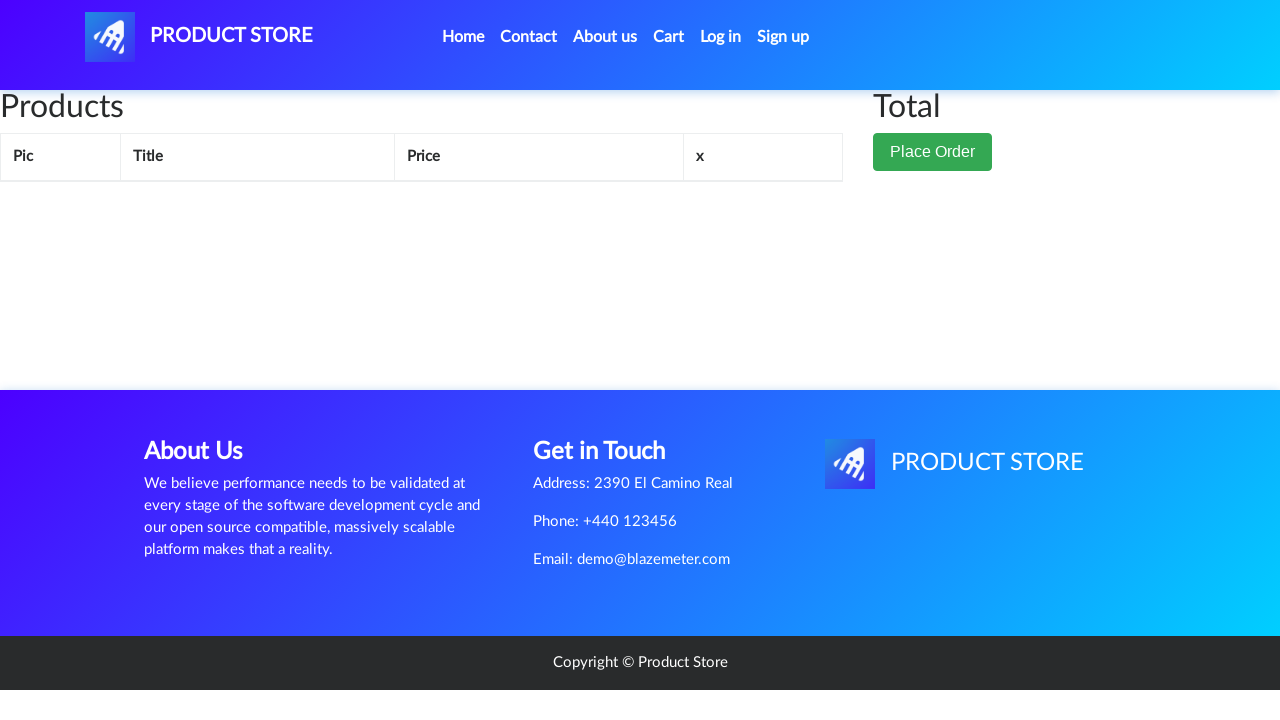

Clicked Place Order button at (933, 152) on .btn-success
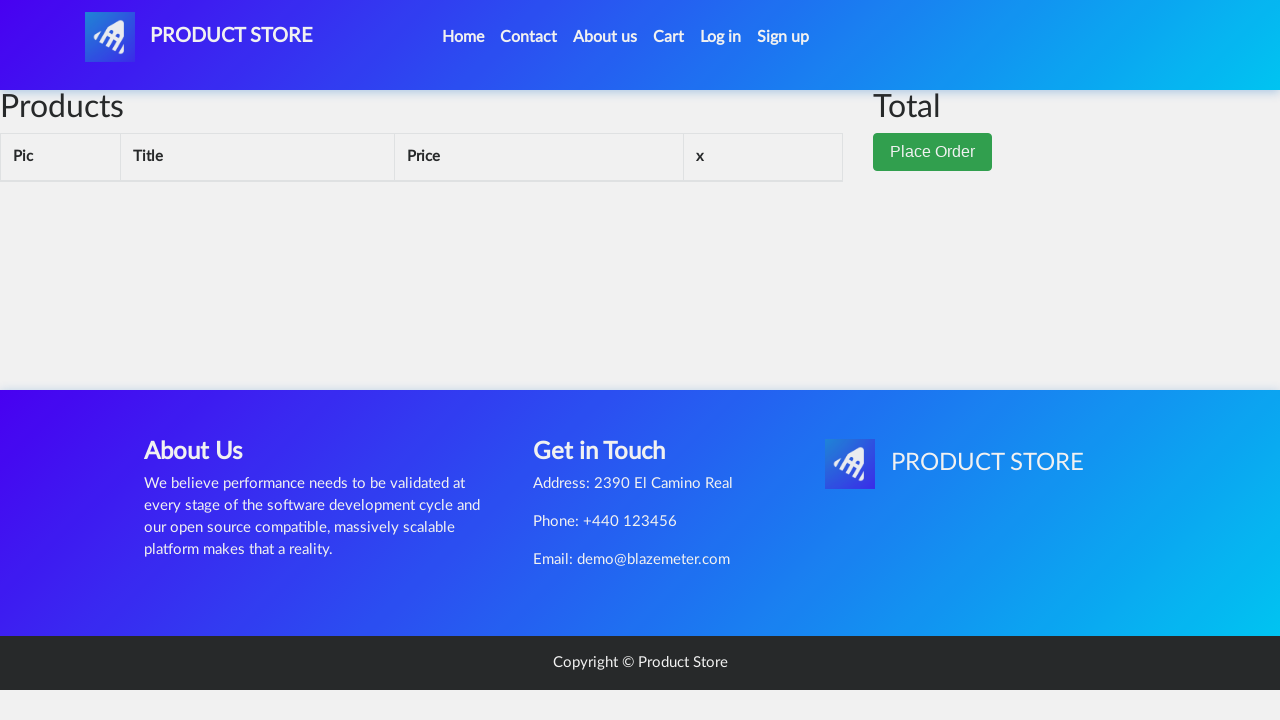

Order modal appeared
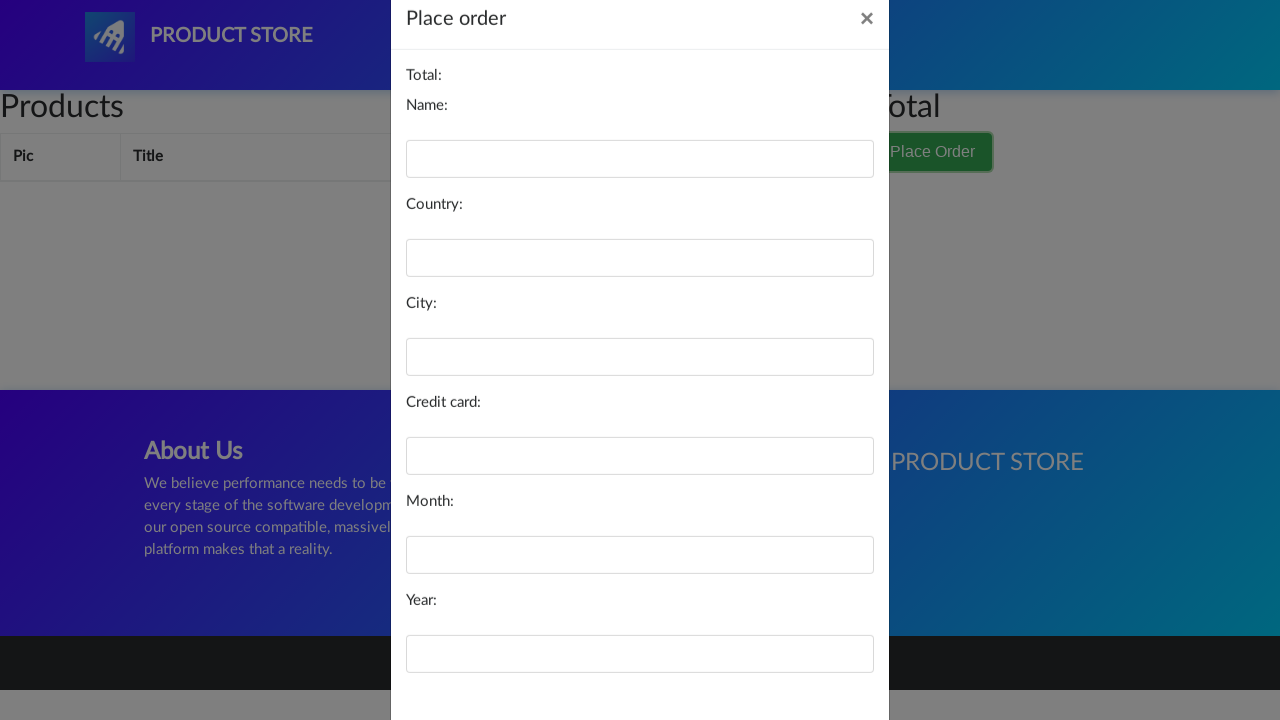

Filled in name field with 'John Smith' on #name
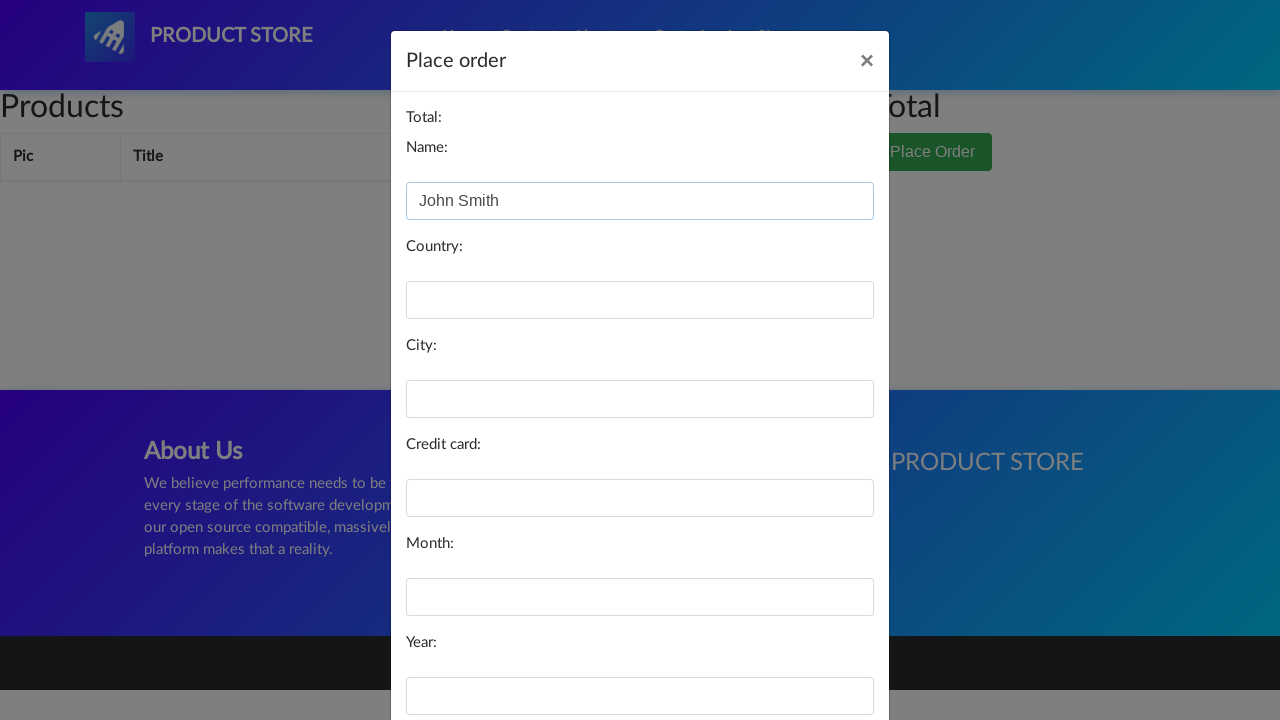

Filled in country field with 'United States' on #country
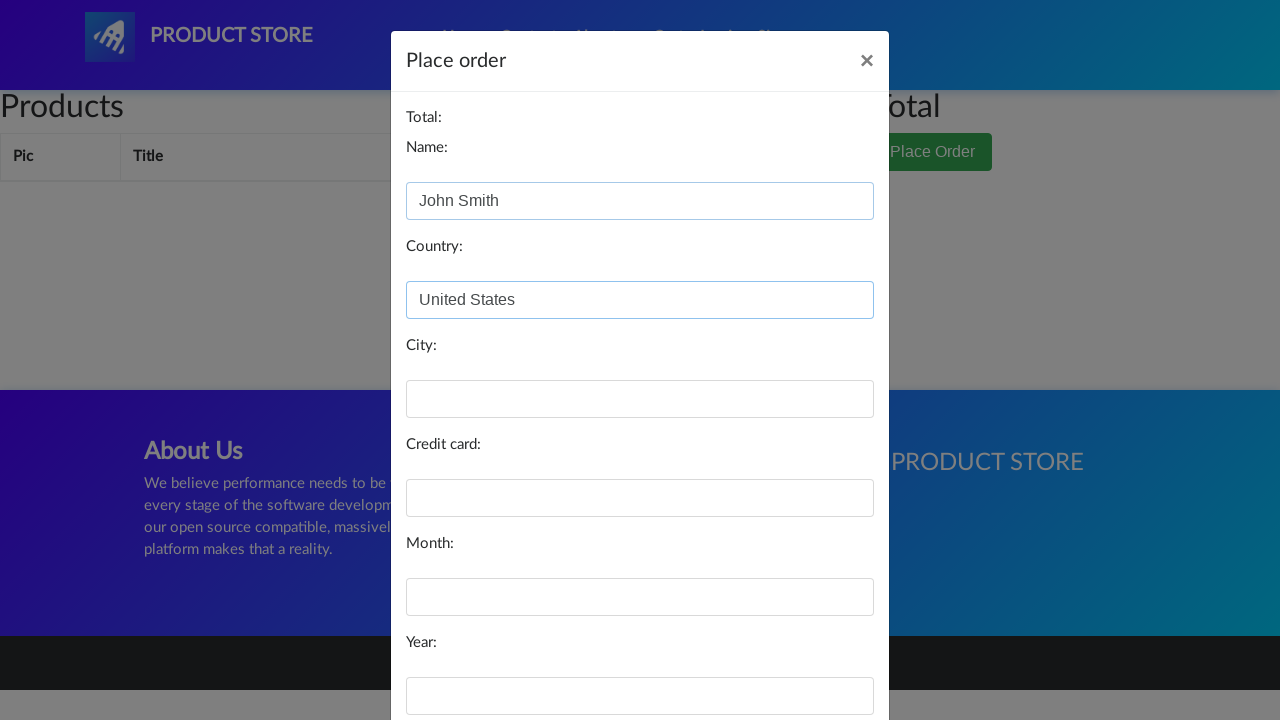

Filled in city field with 'New York' on #city
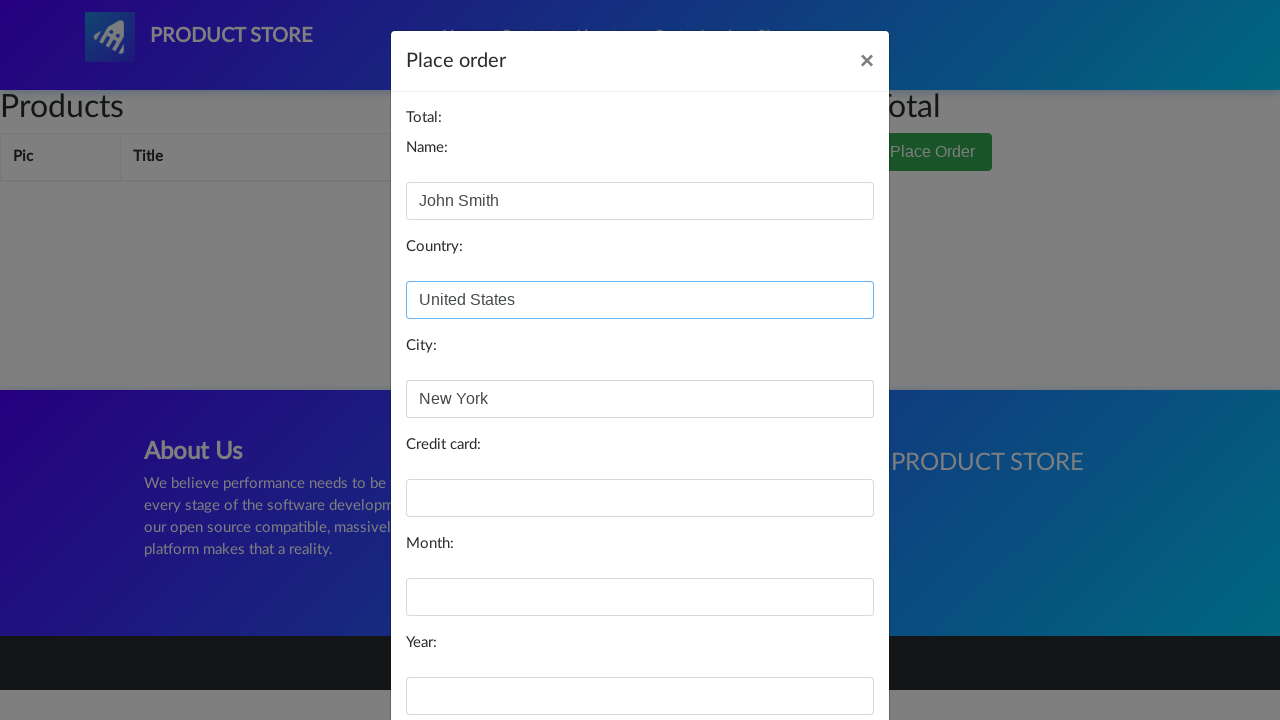

Filled in credit card number on #card
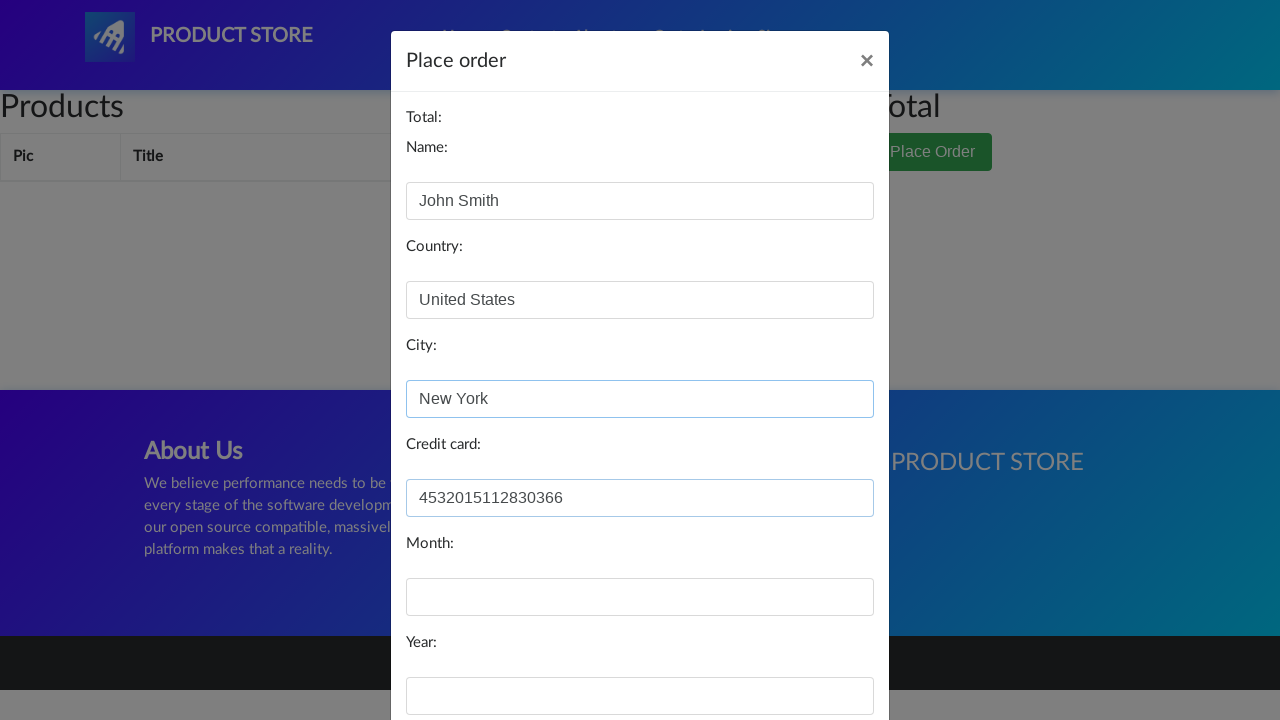

Filled in month field with 'December' on #month
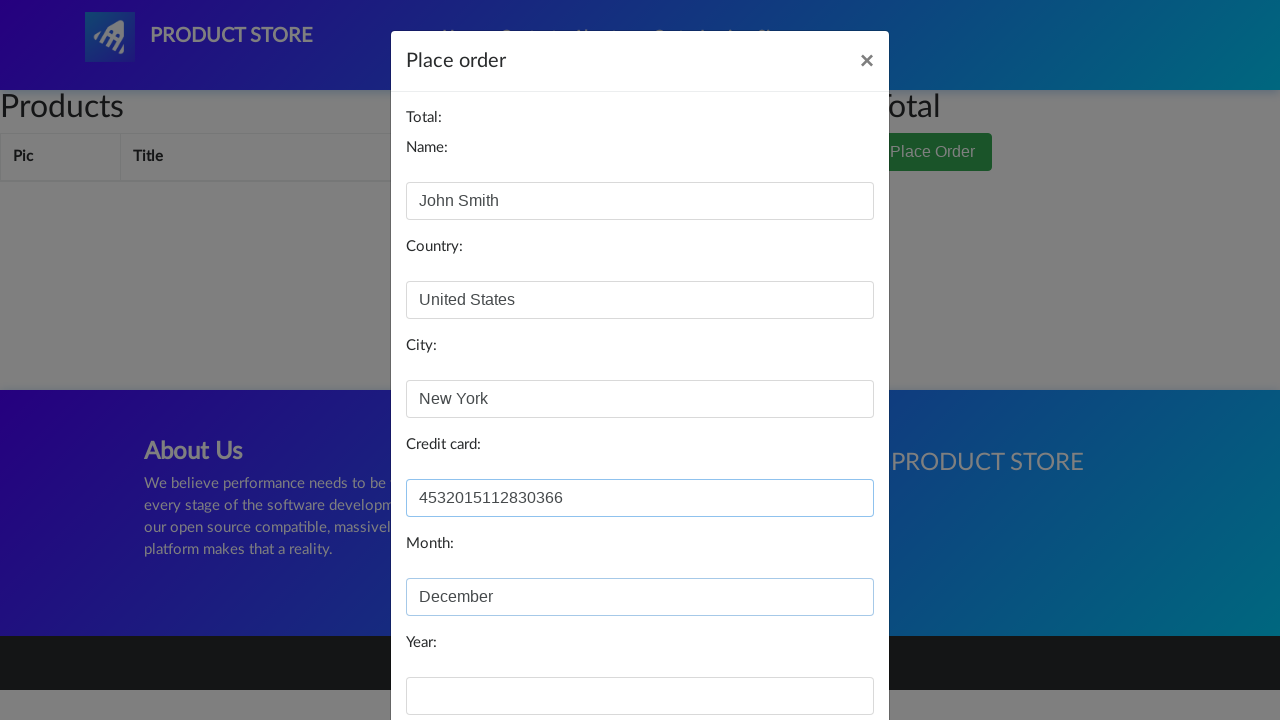

Filled in year field with '2025' on #year
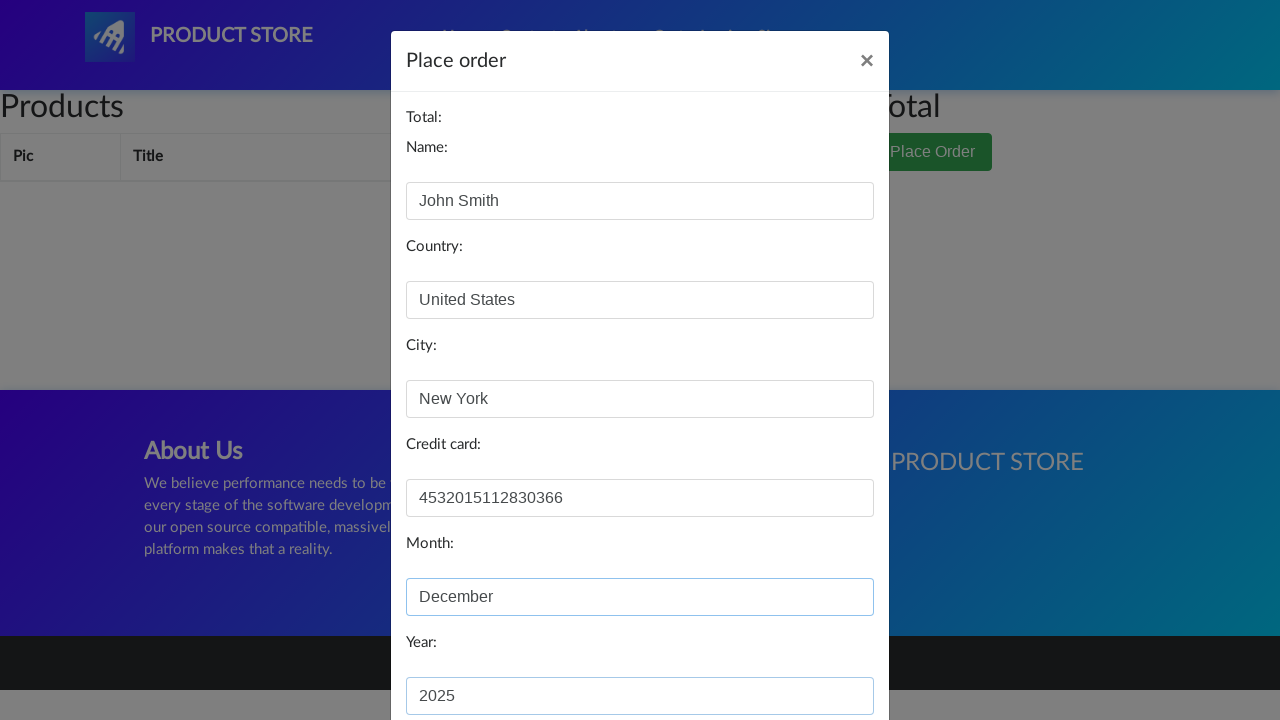

Clicked Purchase button to complete order at (823, 655) on #orderModal .btn-primary
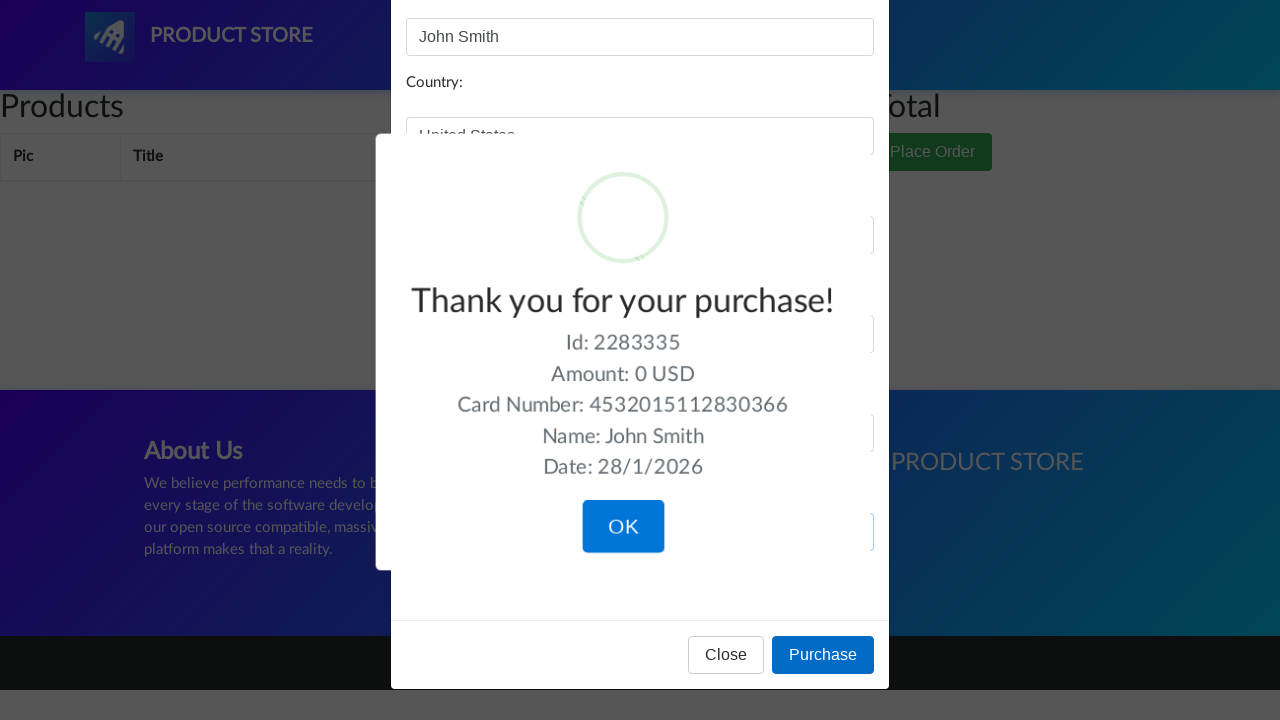

Order confirmation dialog appeared
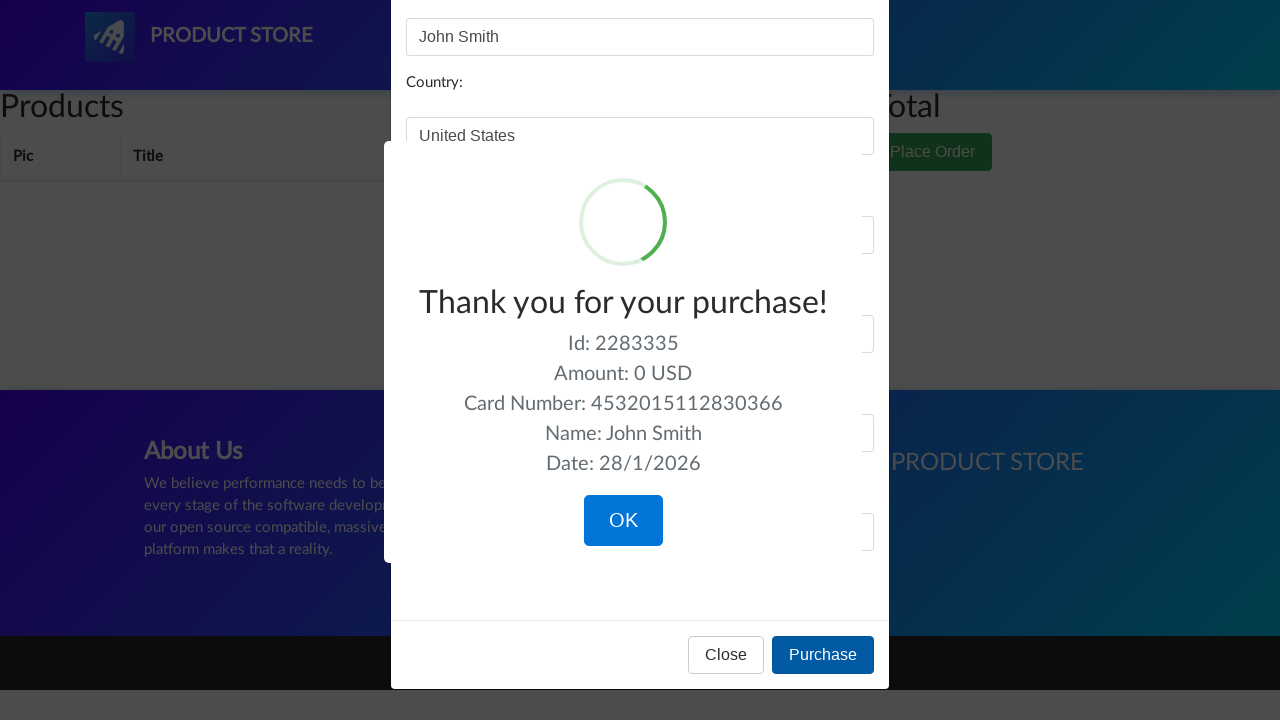

Clicked OK to confirm order completion at (623, 521) on .confirm
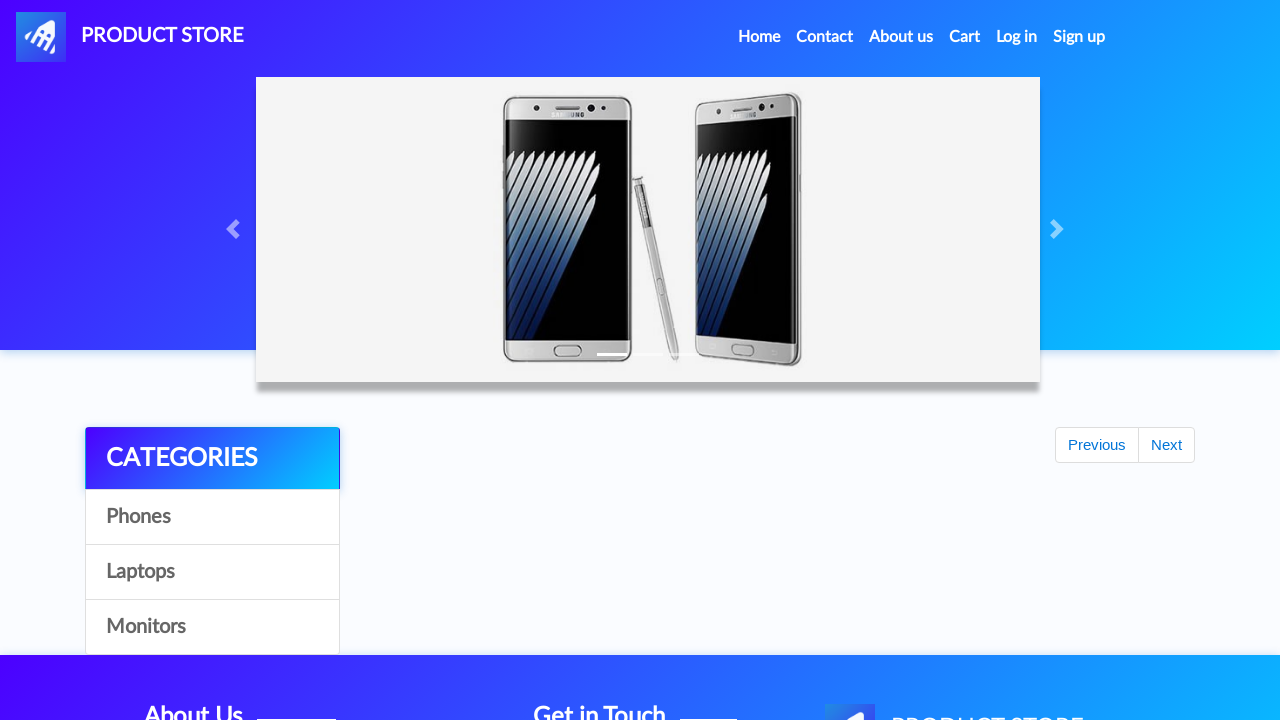

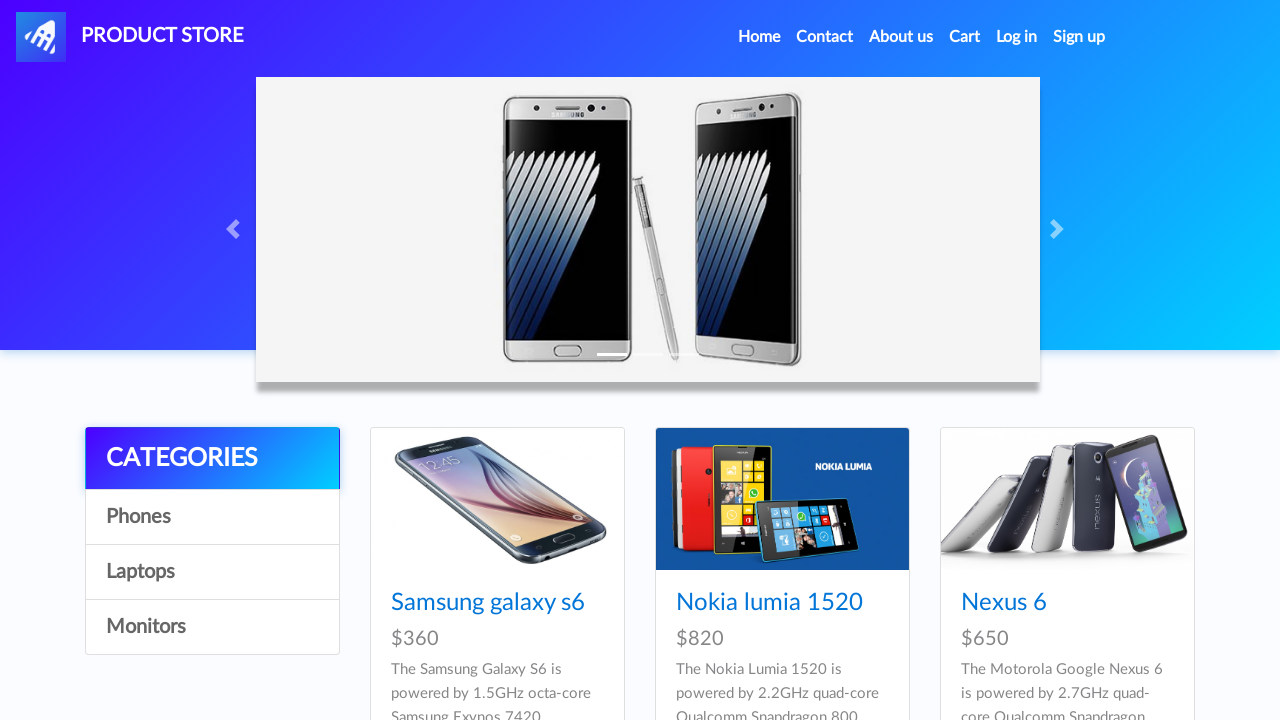